Tests filling in the author name field on an S7 news article page with implicit wait handling

Starting URL: https://news.s7.ru/news?id=13441

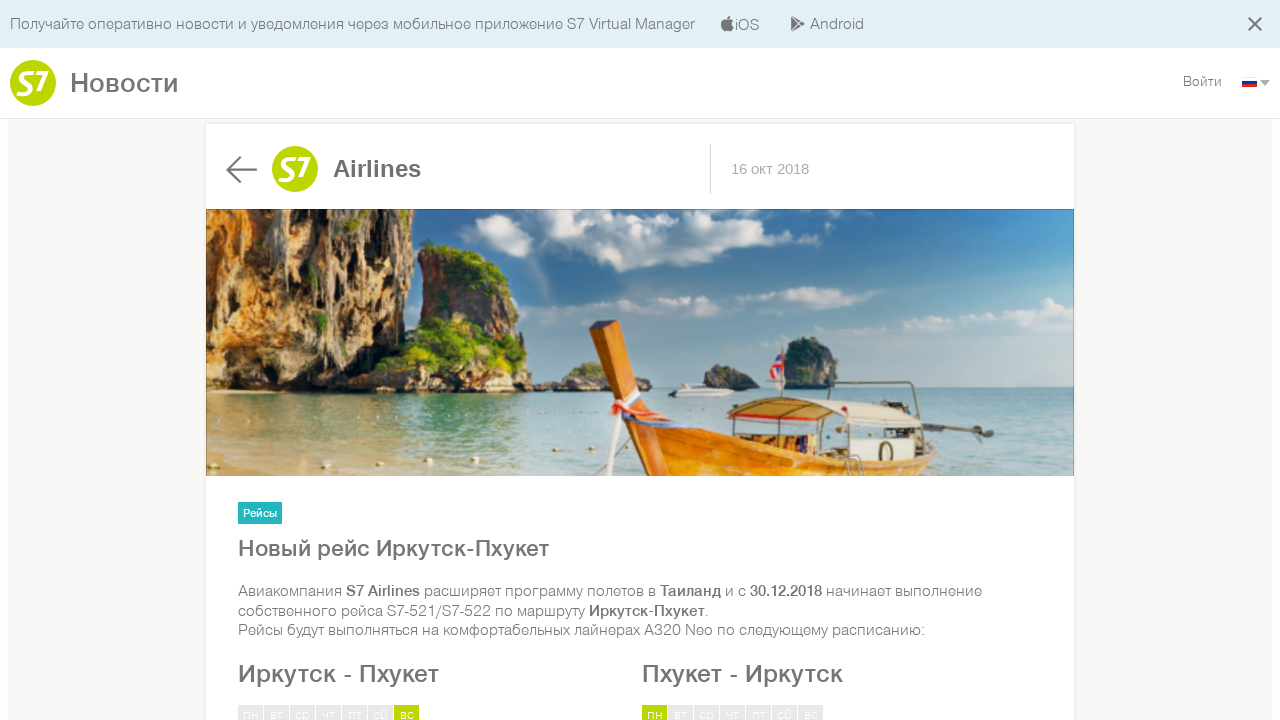

Filled author name field with 'name' on #author
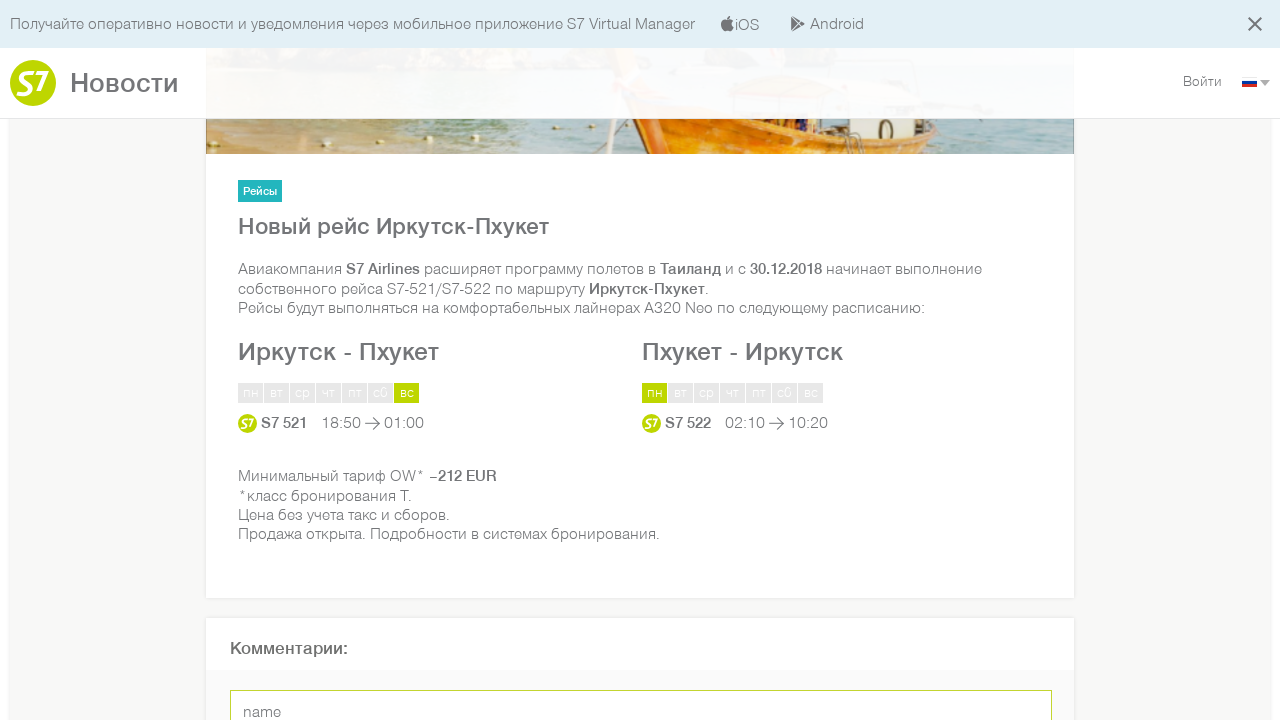

Verified author name field contains 'name'
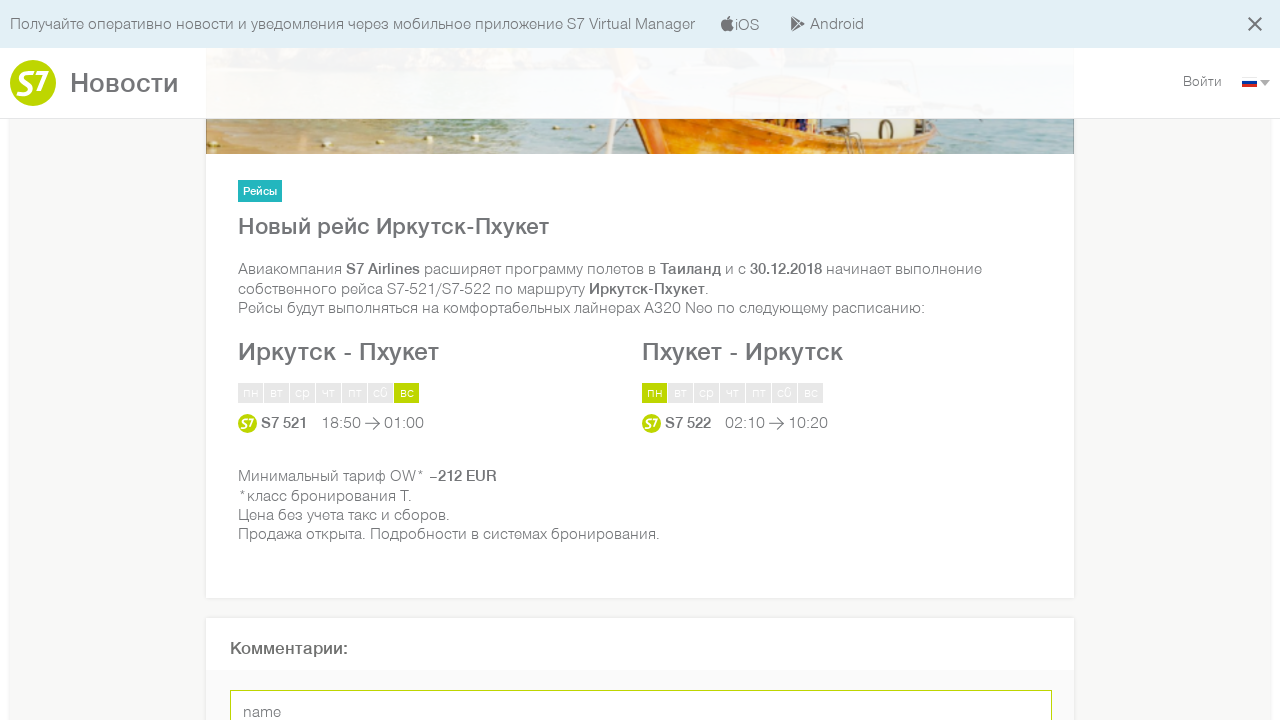

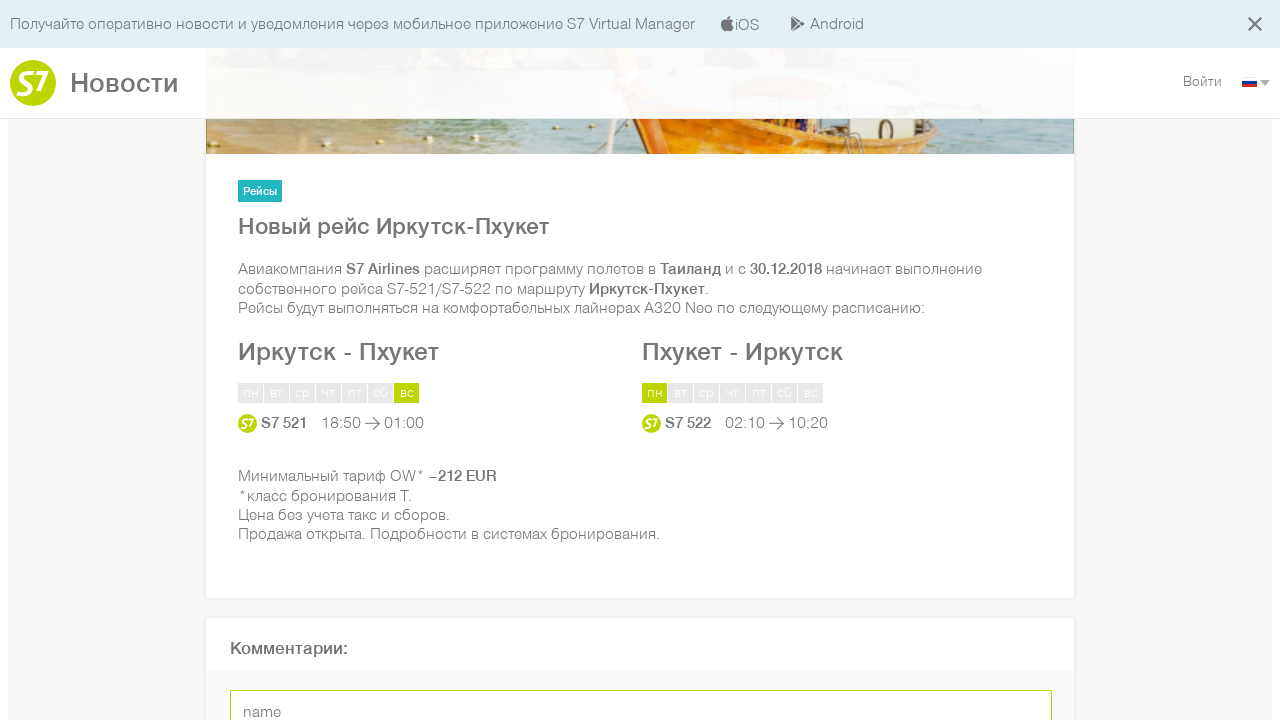